Tests form interactions on a practice page by clicking a checkbox, selecting the same value in a dropdown, entering it in a text field, and handling an alert popup.

Starting URL: https://qaclickacademy.com/practice.php

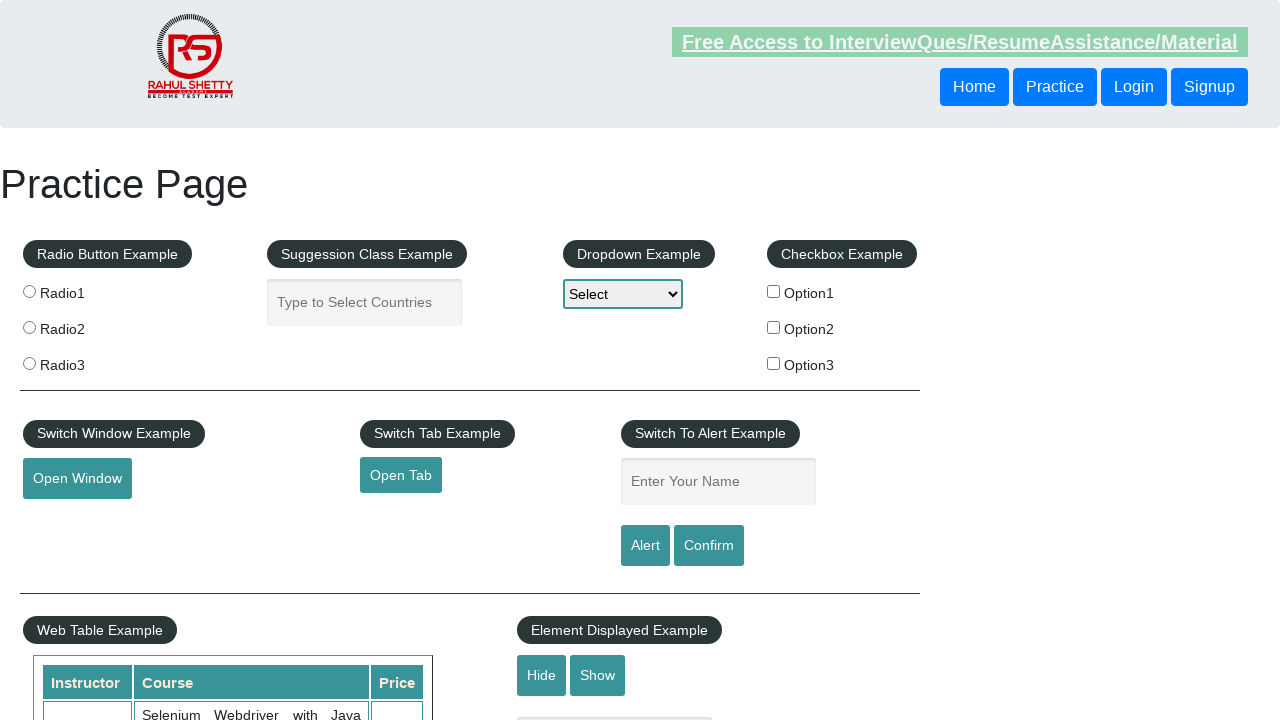

Clicked checkbox option 1 at (774, 291) on #checkBoxOption1
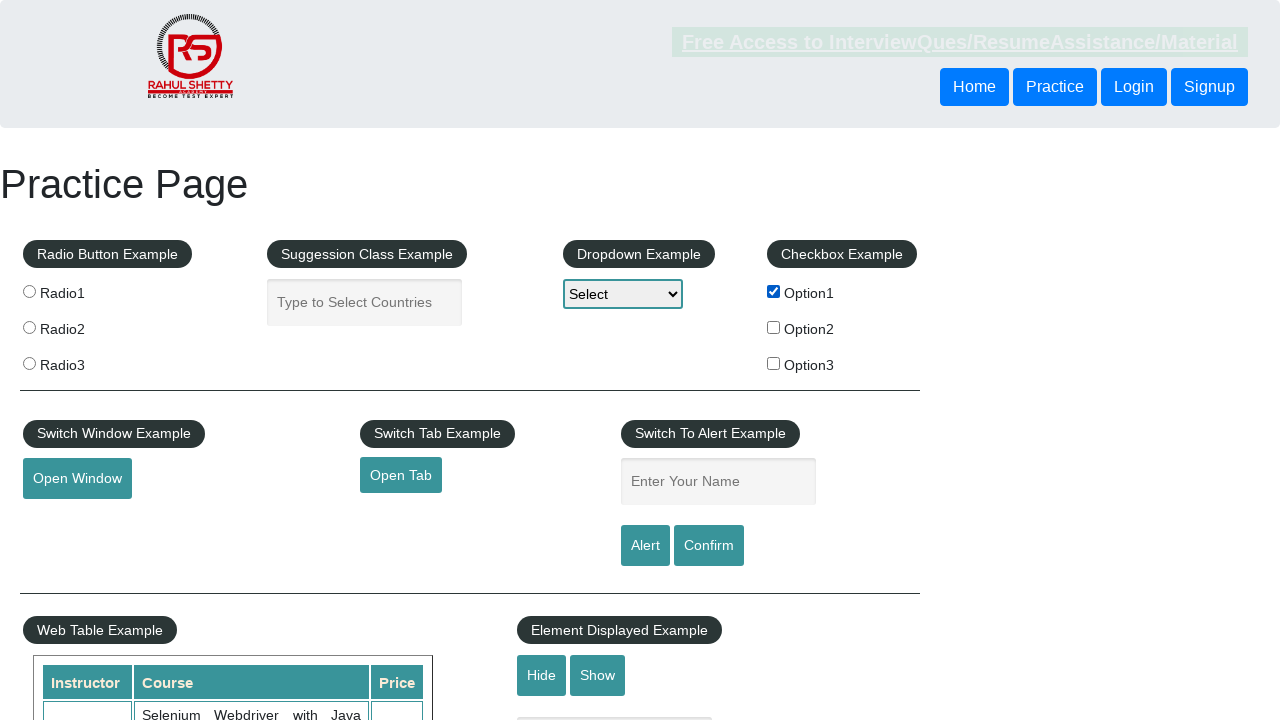

Retrieved checkbox value: option1
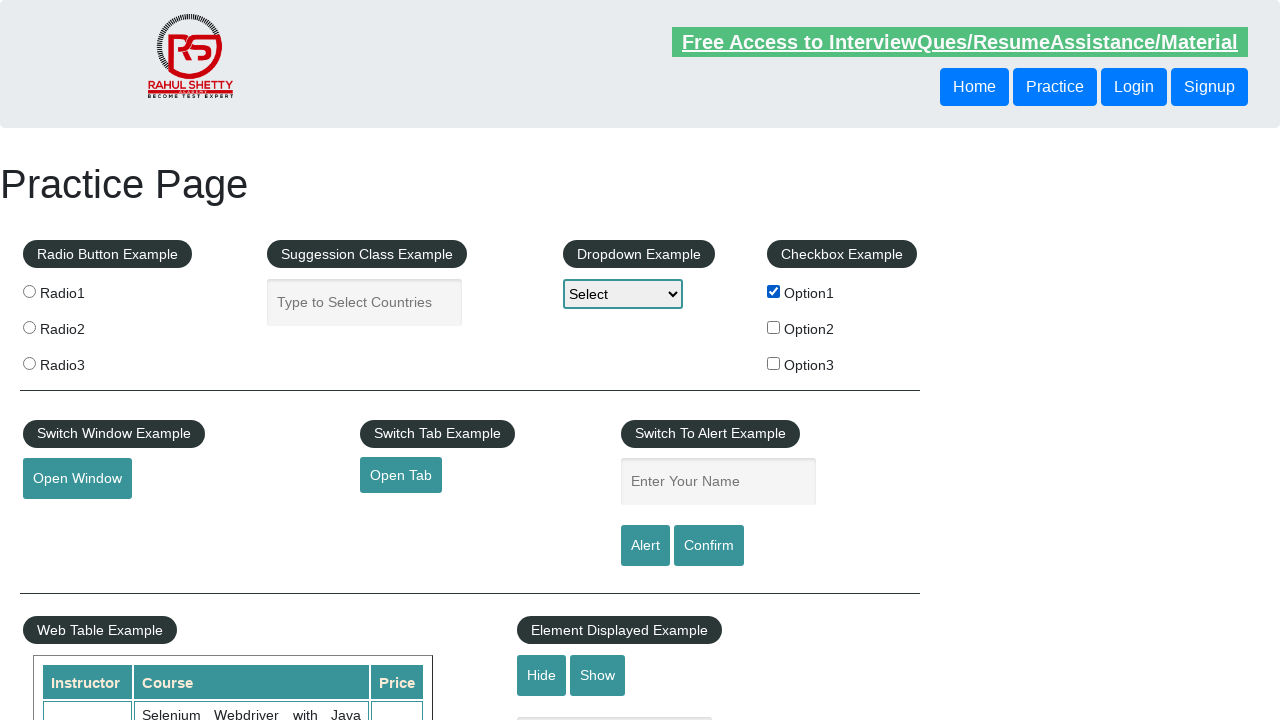

Selected 'option1' in dropdown on #dropdown-class-example
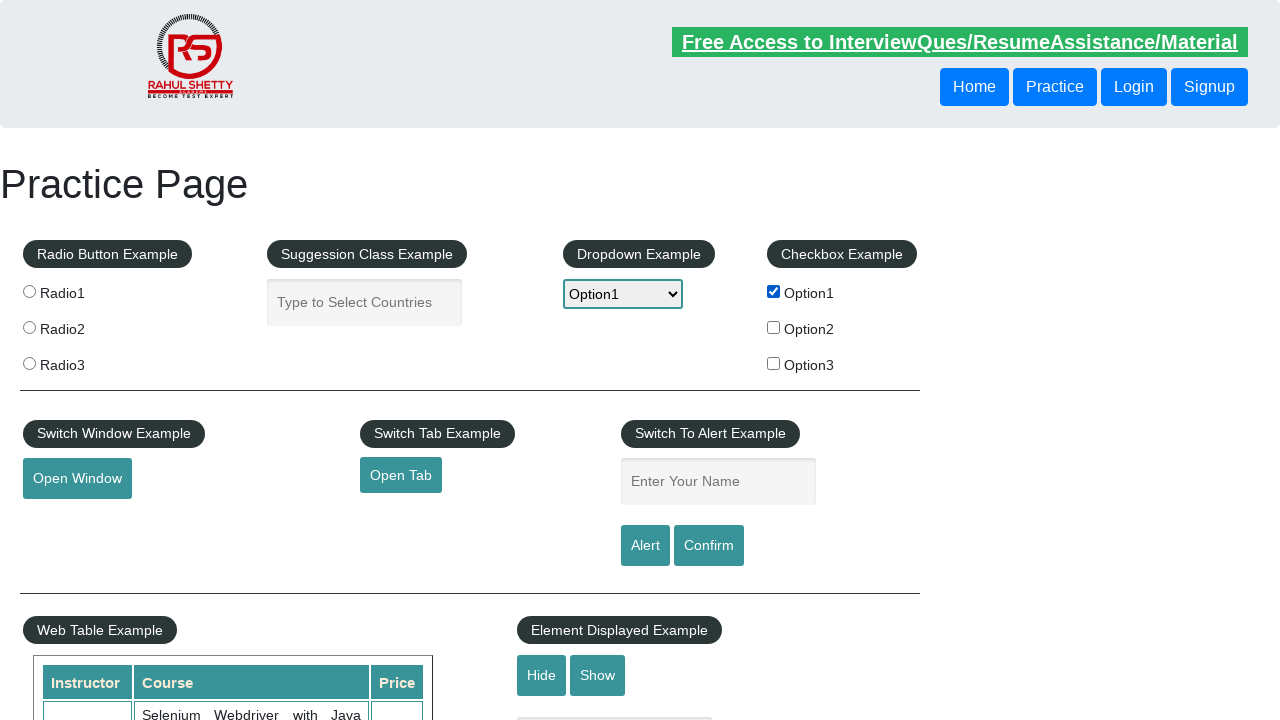

Entered 'option1' in name text field on #name
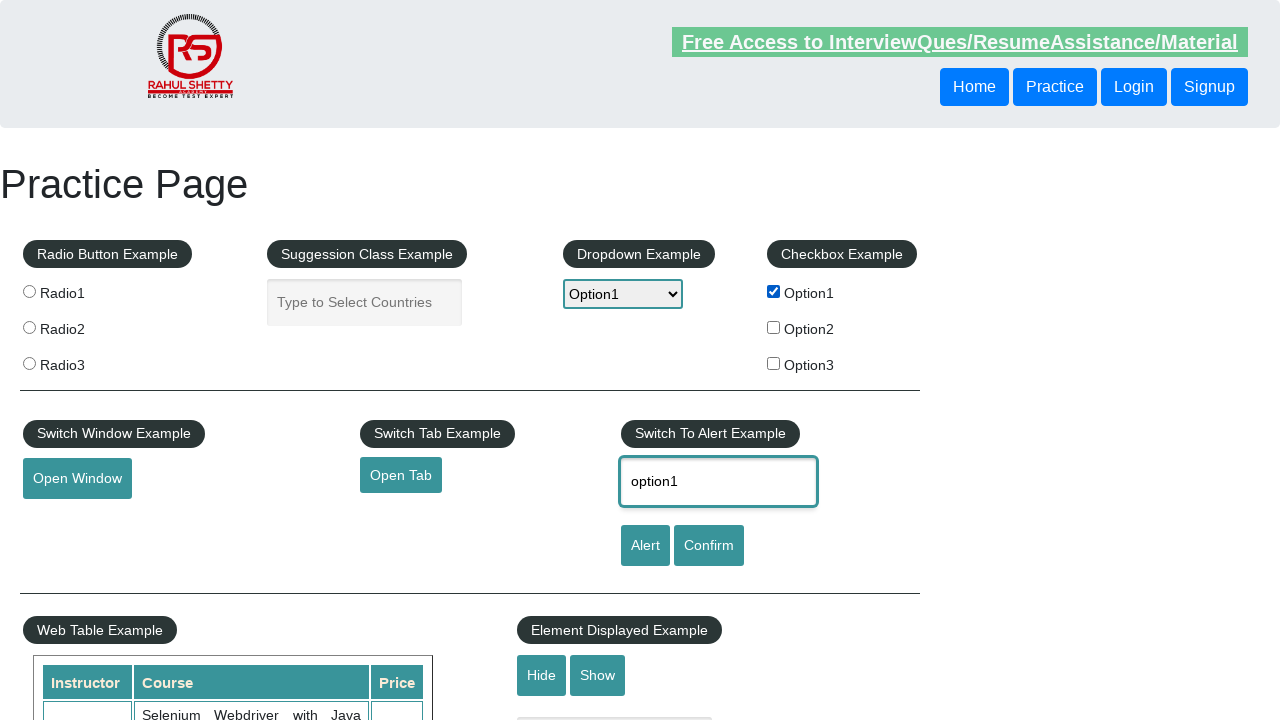

Set up dialog handler to accept alerts
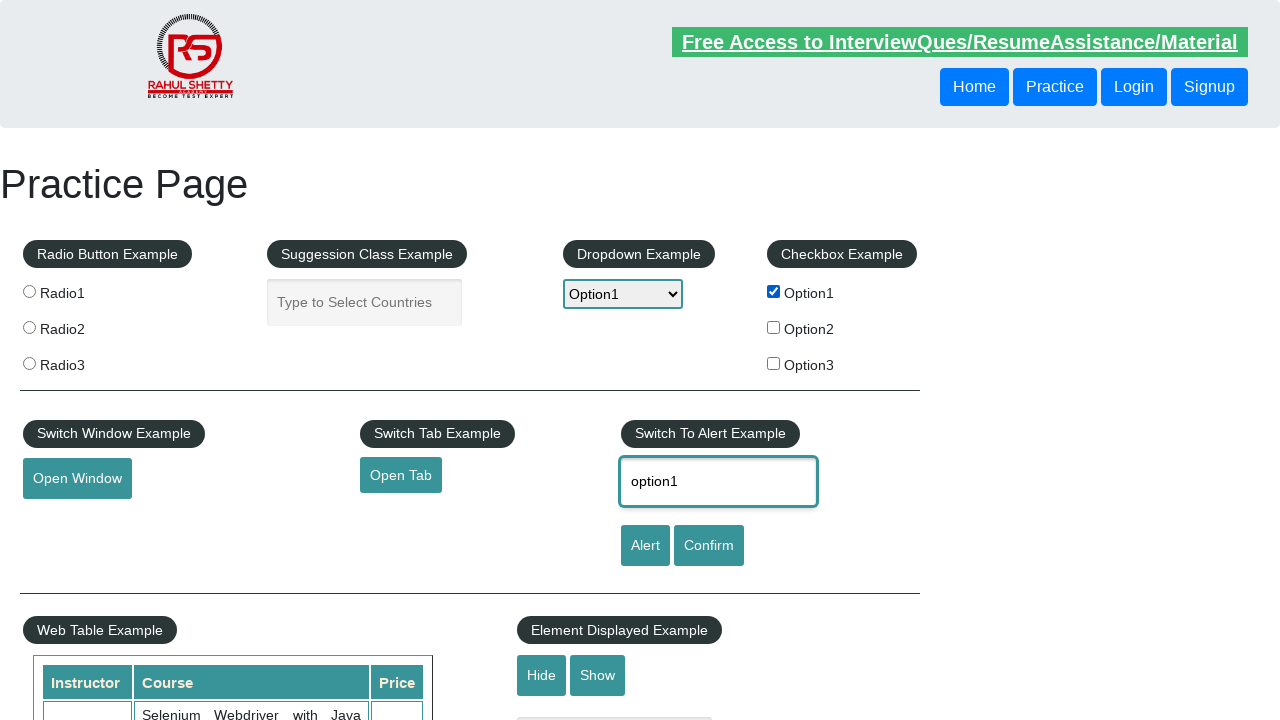

Clicked alert button at (645, 546) on #alertbtn
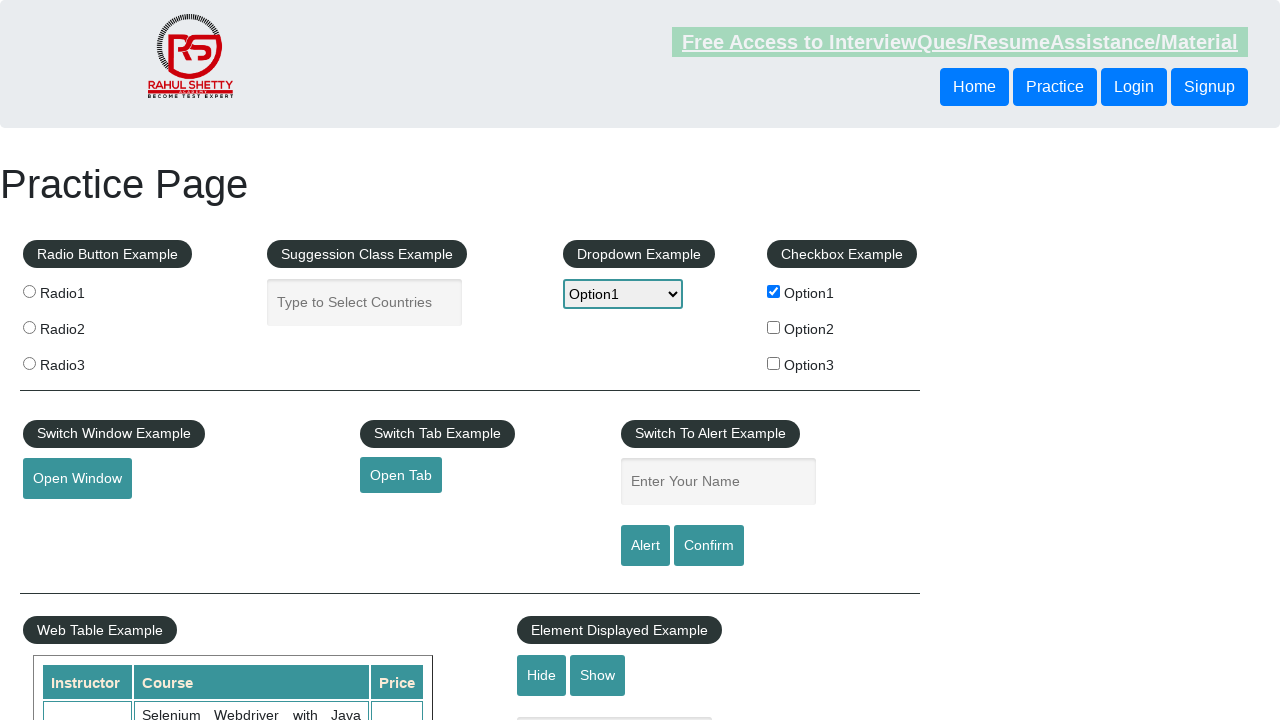

Waited 500ms for alert to be processed
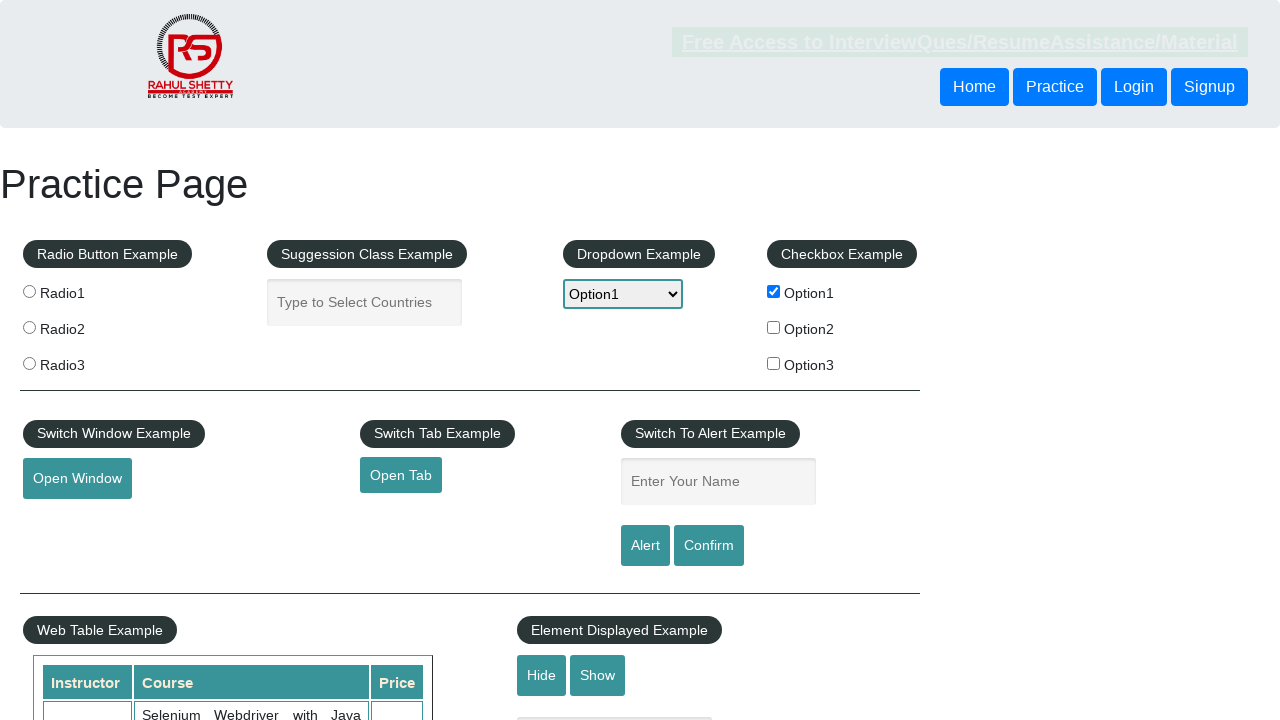

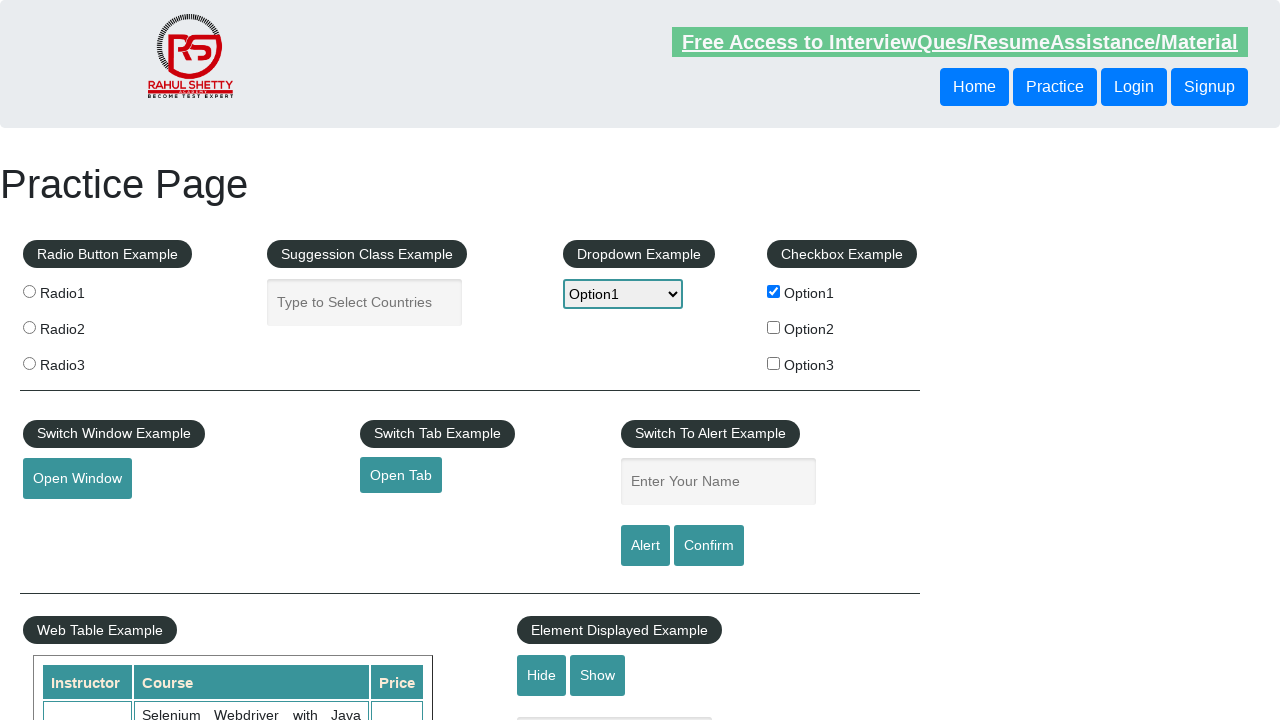